Tests interaction with a JavaScript confirm alert by clicking a button, dismissing (canceling) the confirm dialog, and verifying the cancel result.

Starting URL: https://the-internet.herokuapp.com/javascript_alerts

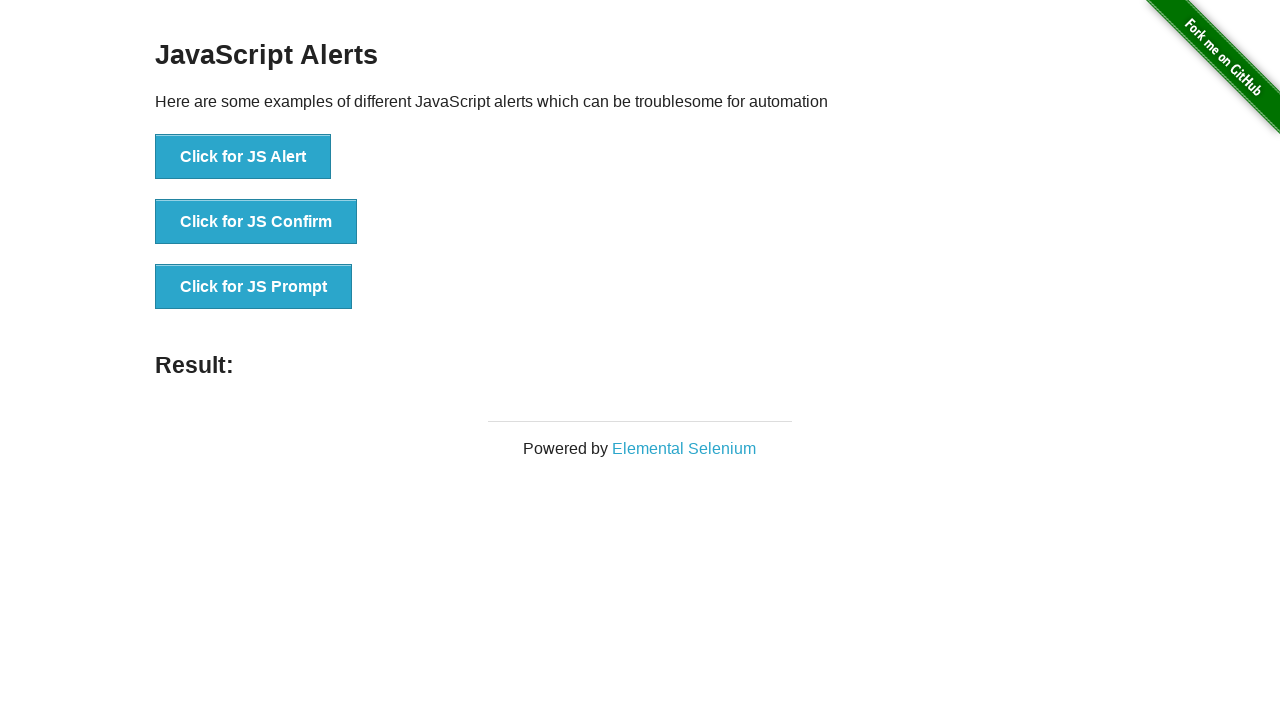

Set up dialog handler to dismiss confirm alerts
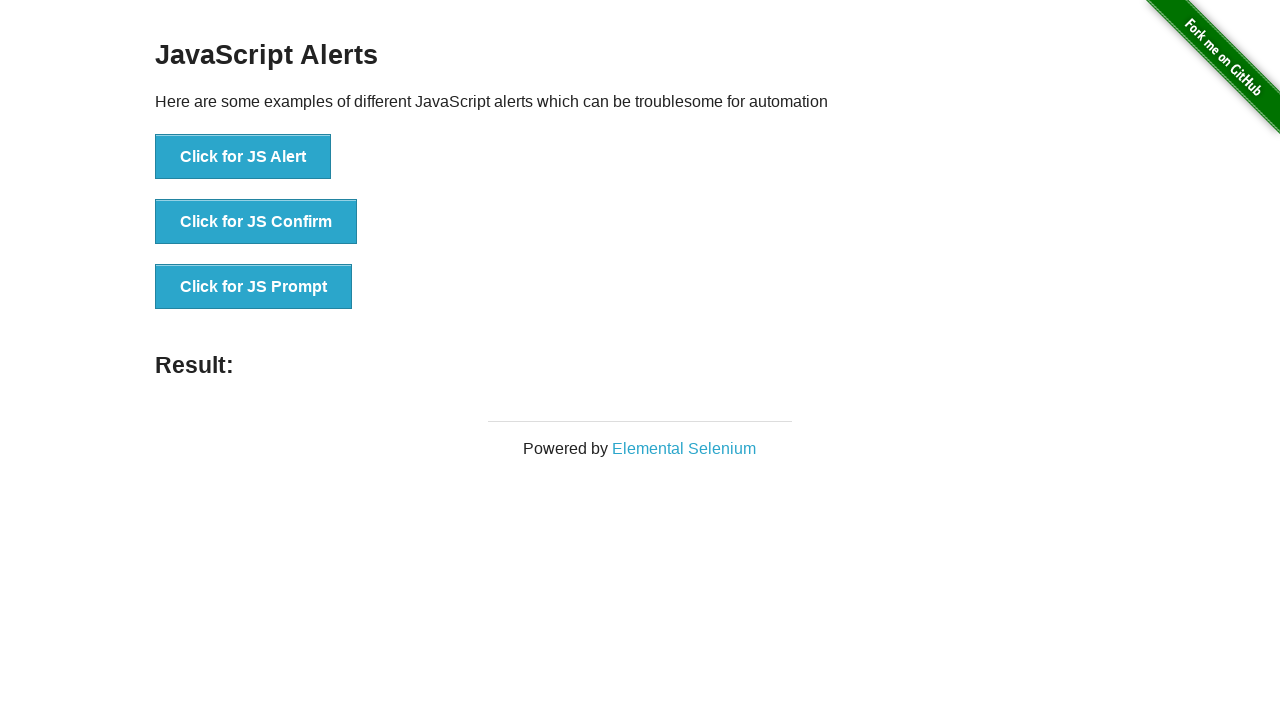

Clicked the JS Confirm button at (256, 222) on button:has-text('Click for JS Confirm')
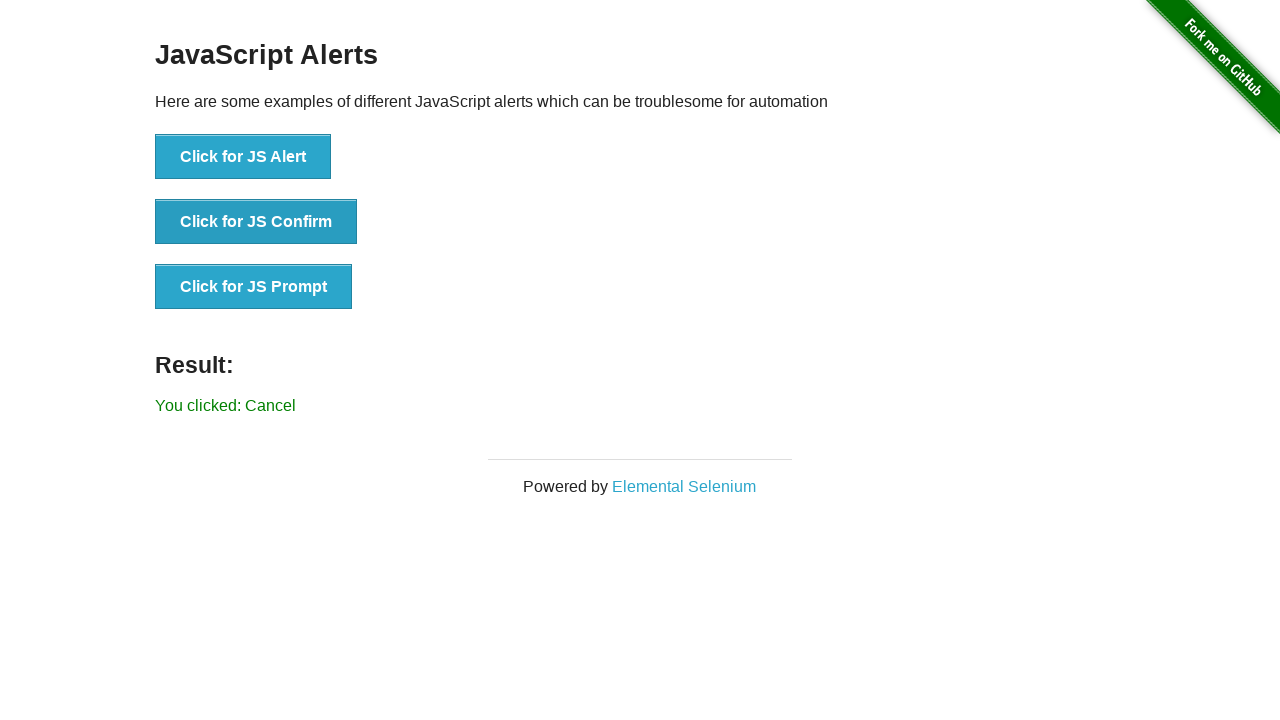

Verified result text shows 'You clicked: Cancel'
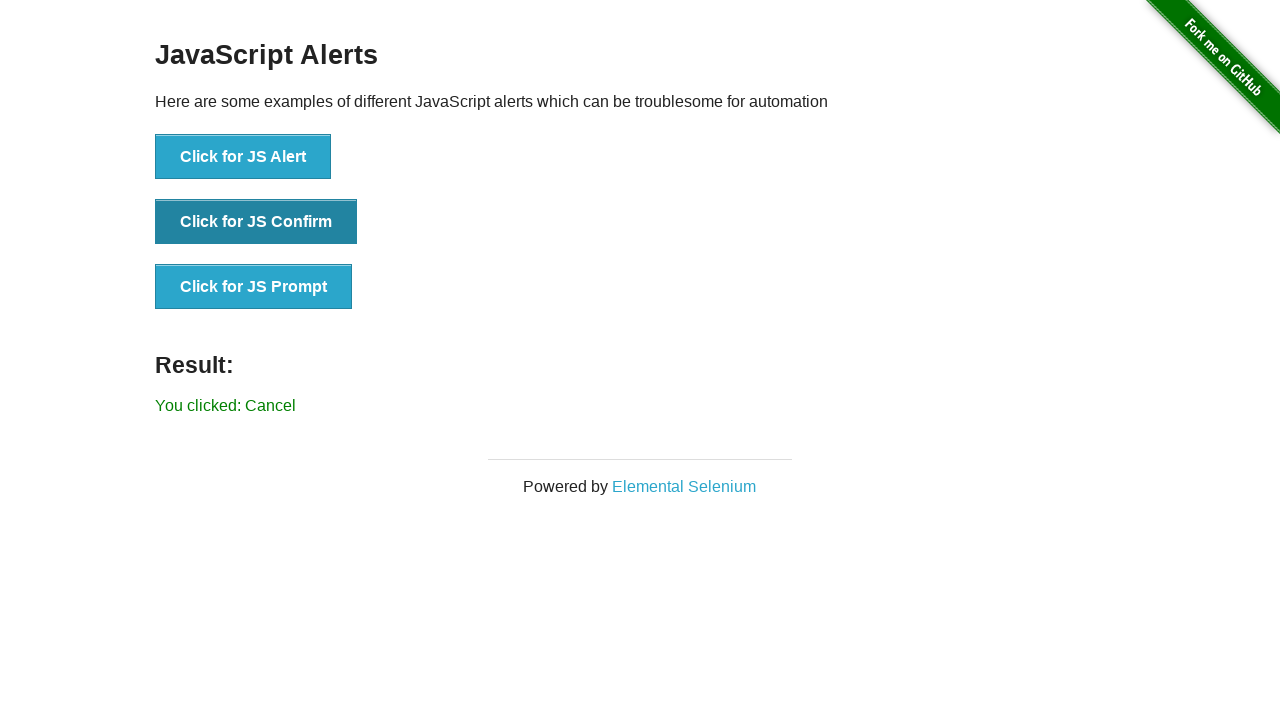

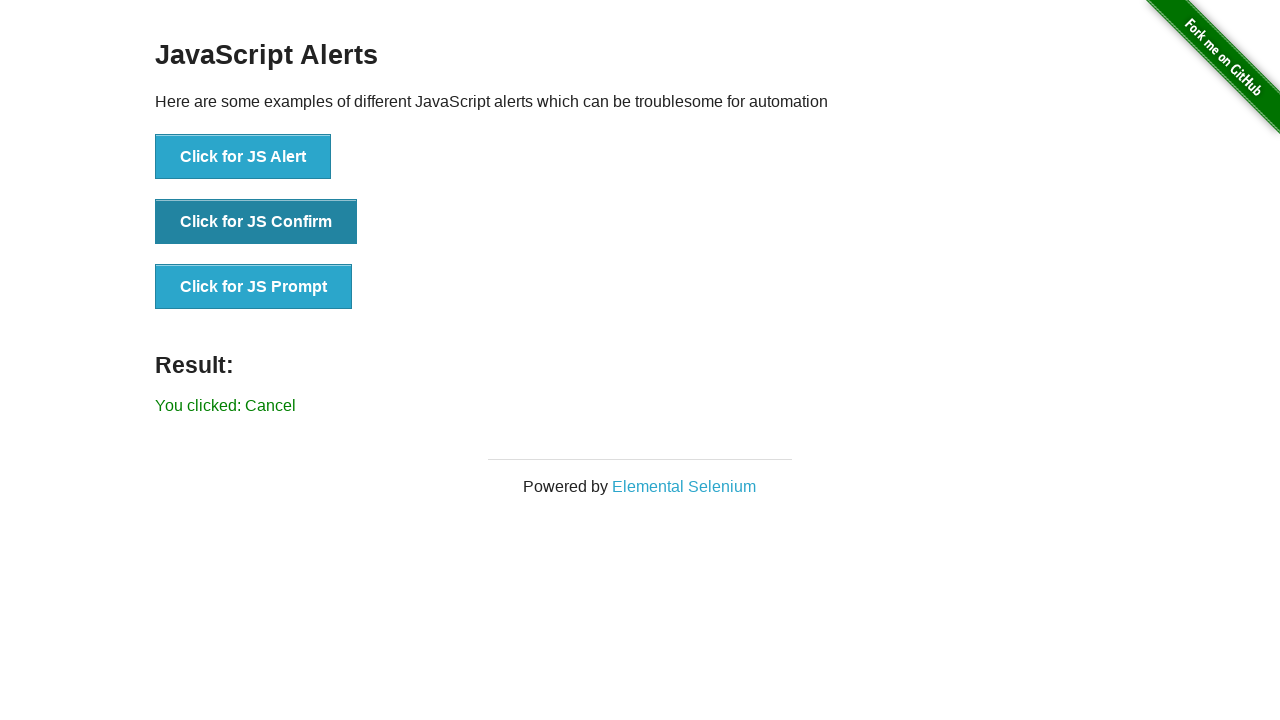